Tests the AngularJS homepage todo list functionality by adding a new todo item, verifying it appears in the list, and then marking it as complete.

Starting URL: https://angularjs.org

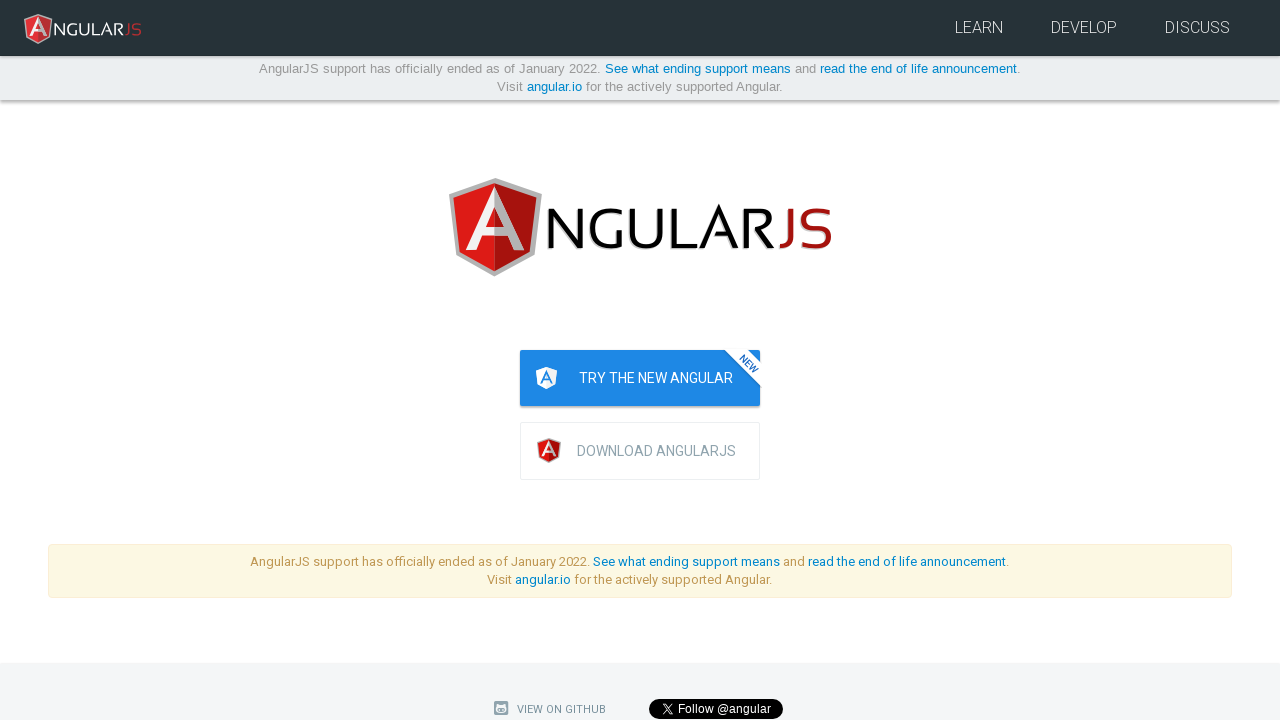

Navigated to AngularJS homepage
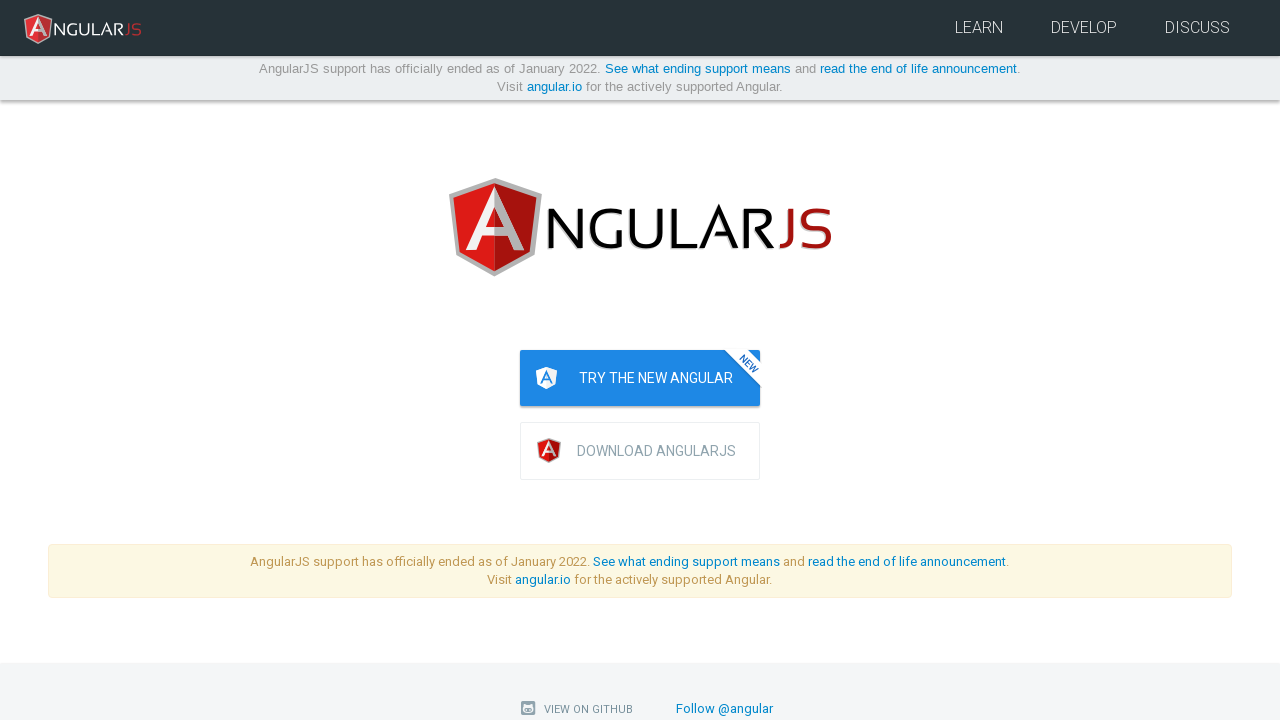

Filled todo input field with 'write first protractor test' on input[ng-model='todoList.todoText']
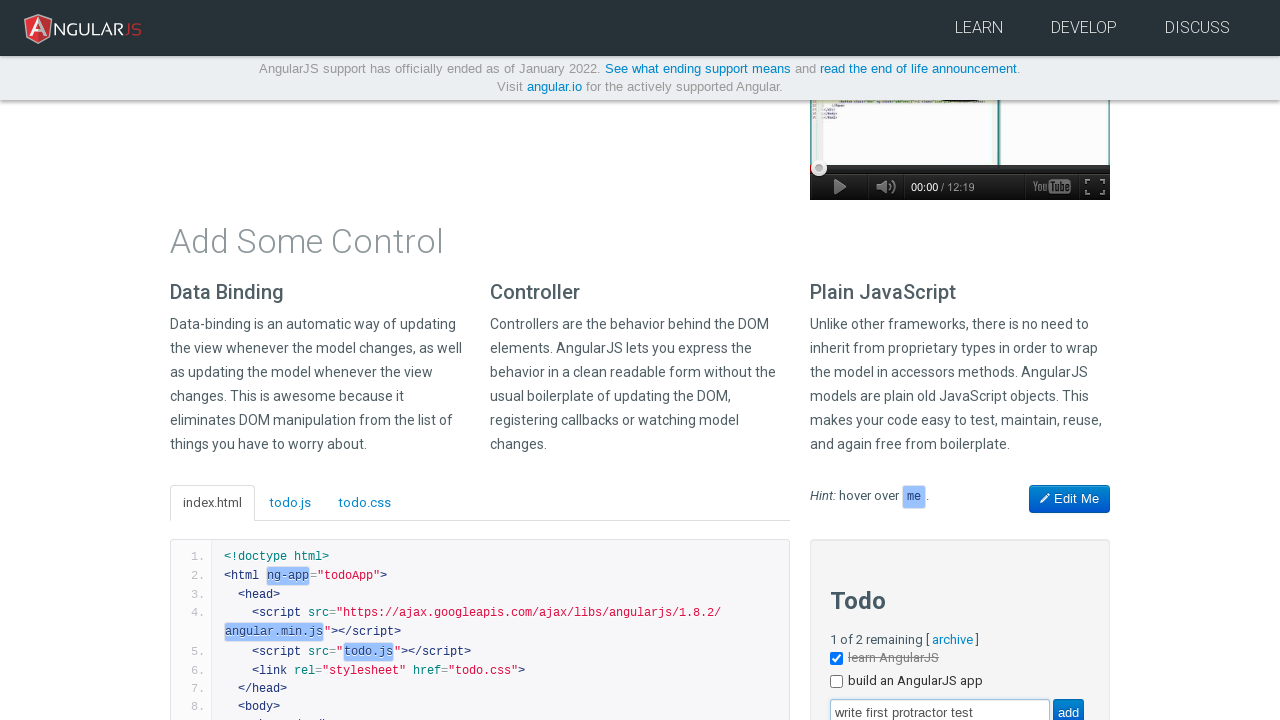

Clicked add button to create new todo at (1068, 706) on input[value='add']
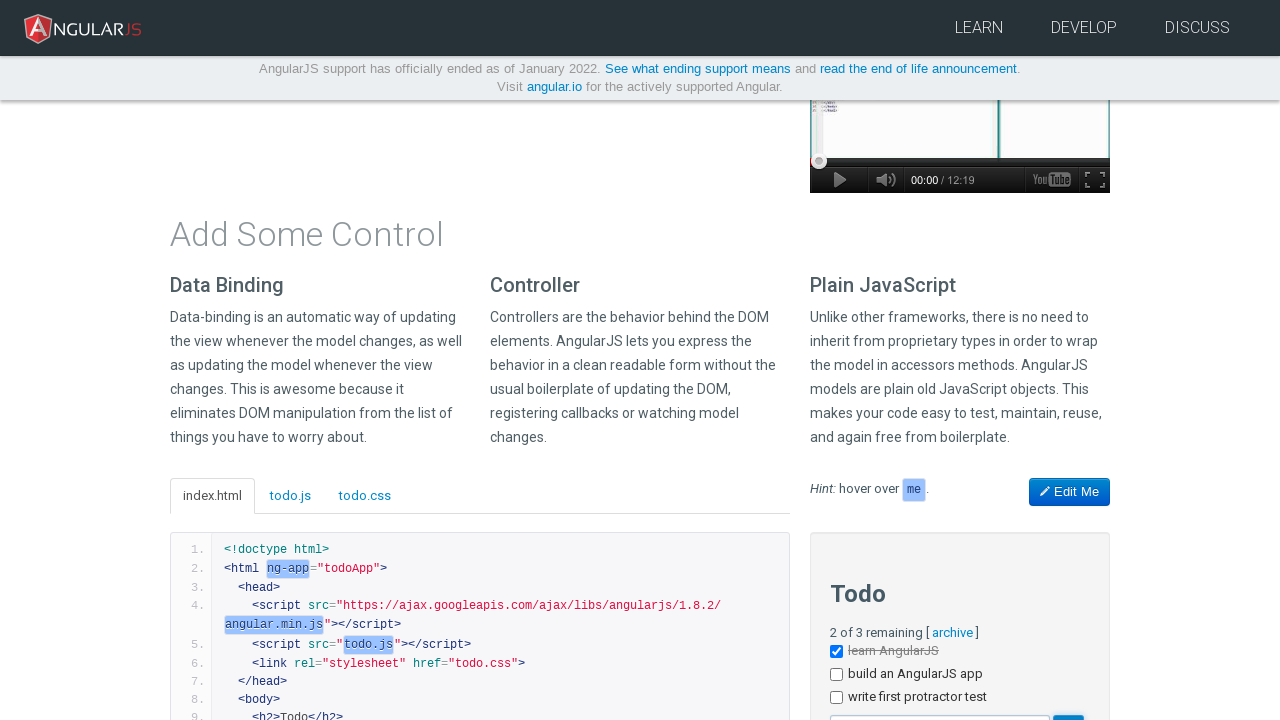

New todo item 'write first protractor test' appeared in the list
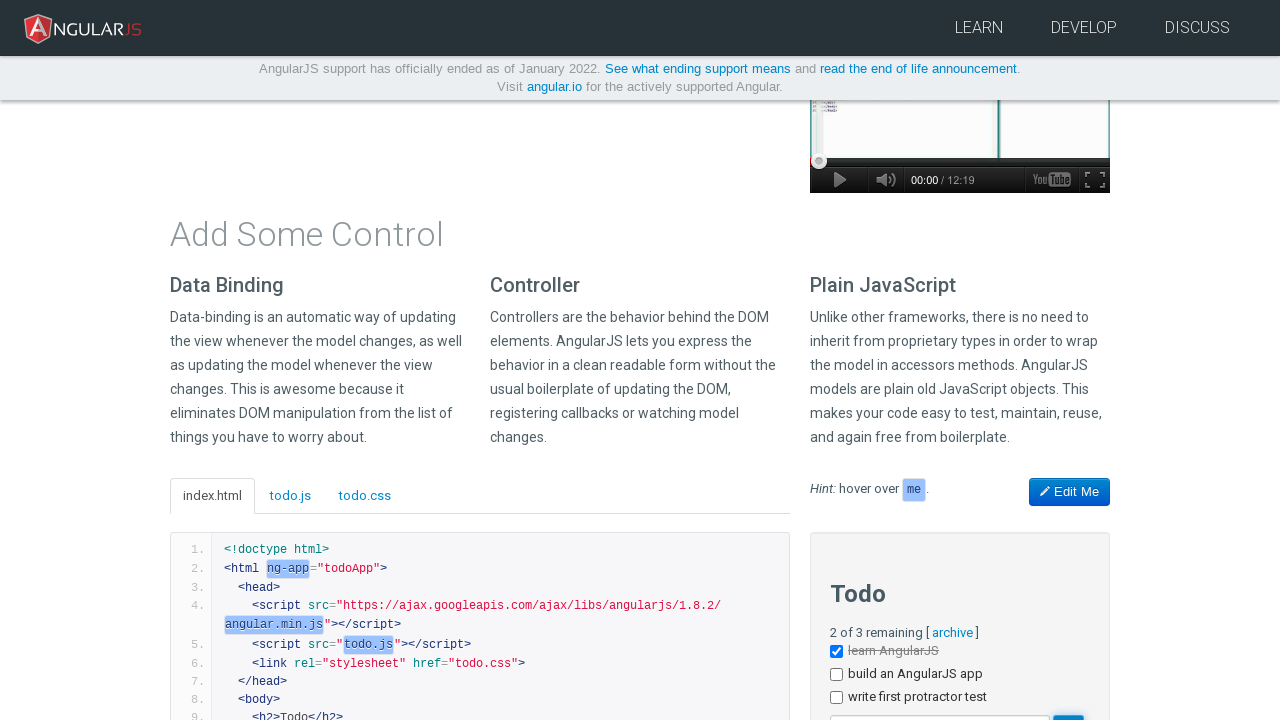

Clicked checkbox on the newly added todo item to mark it as complete at (836, 698) on li[ng-repeat='todo in todoList.todos'] >> nth=2 >> input[type='checkbox']
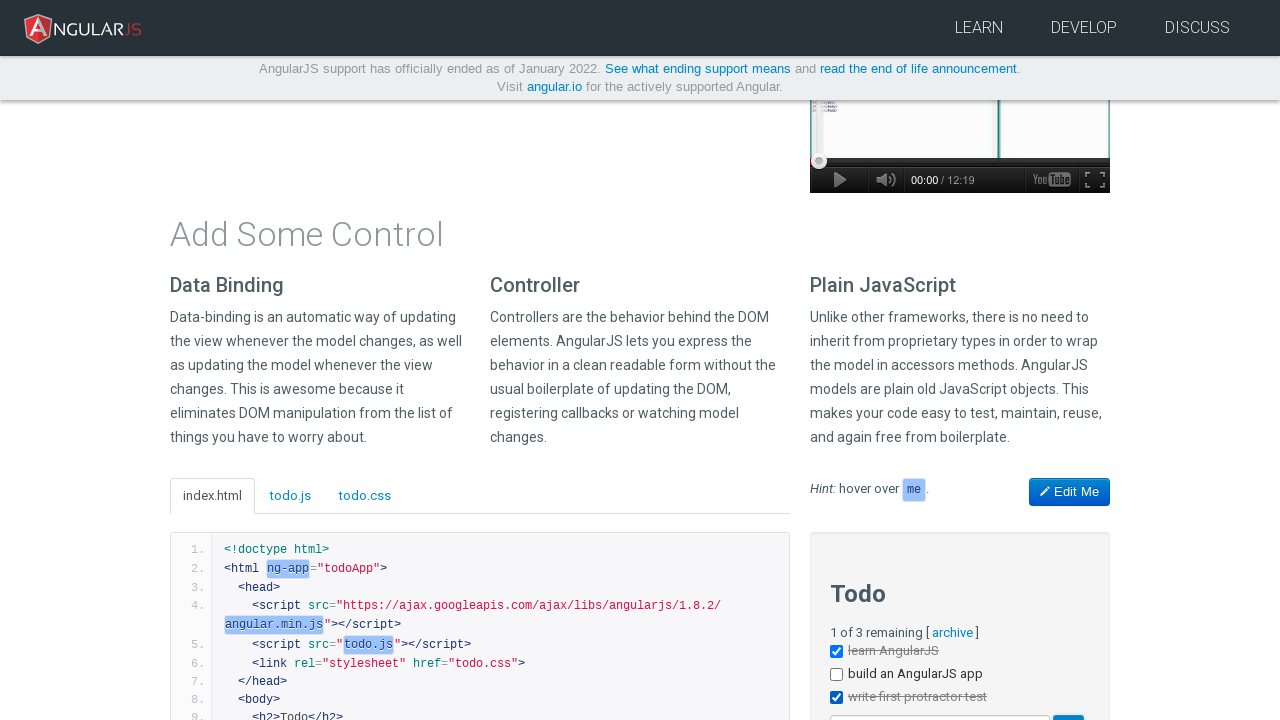

Todo item successfully marked as complete with done-true class
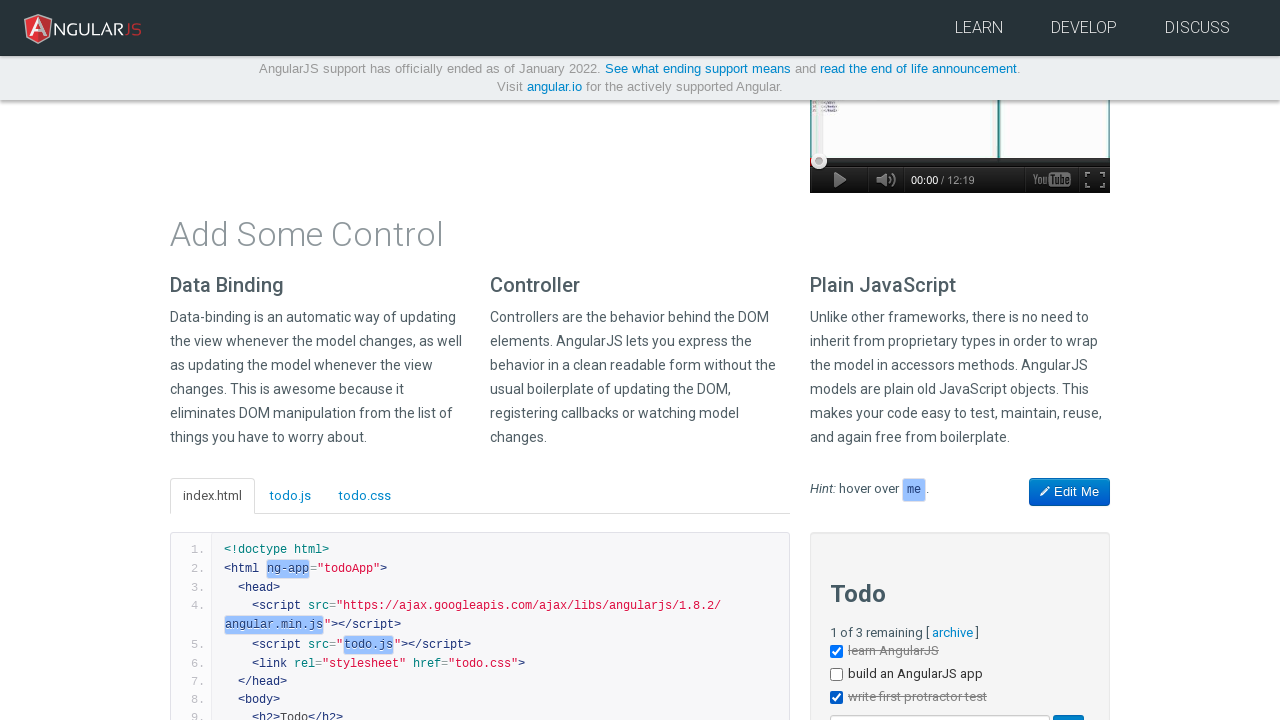

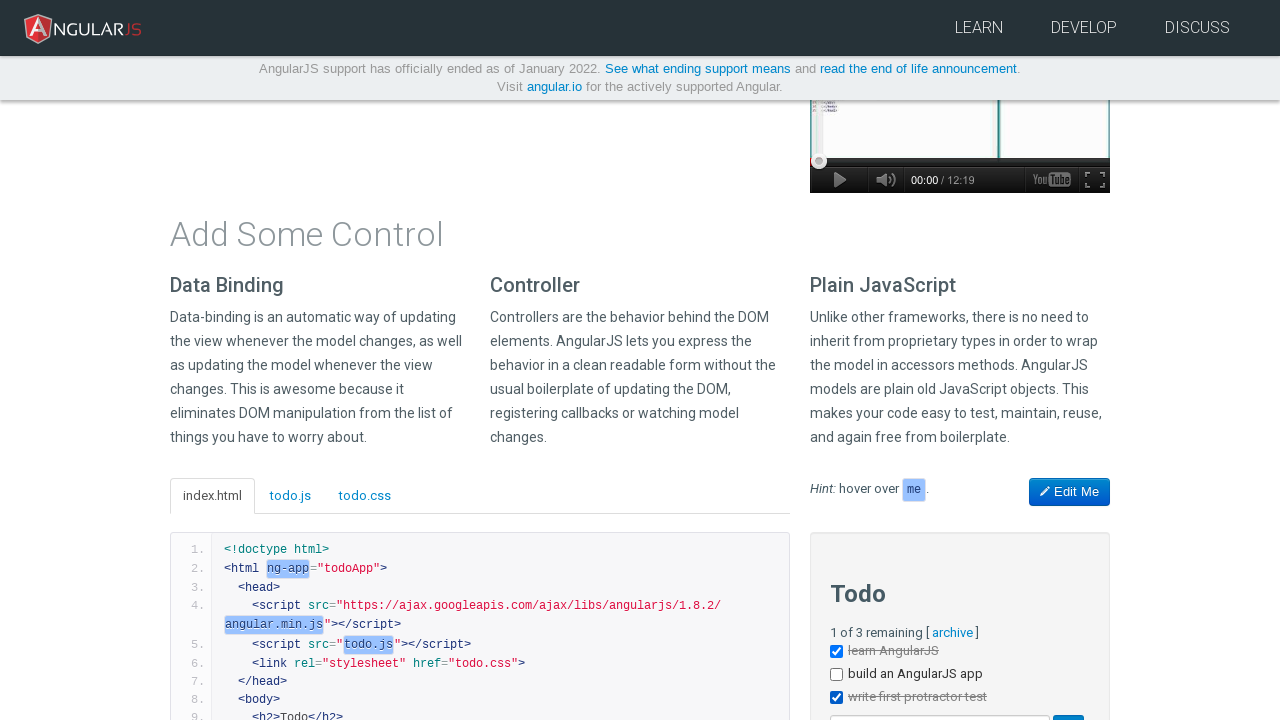